Navigates through a Scratch user profile page to view profile information and then navigates to the user's following page to check their friends list

Starting URL: https://scratch.mit.edu/users/testuser123/

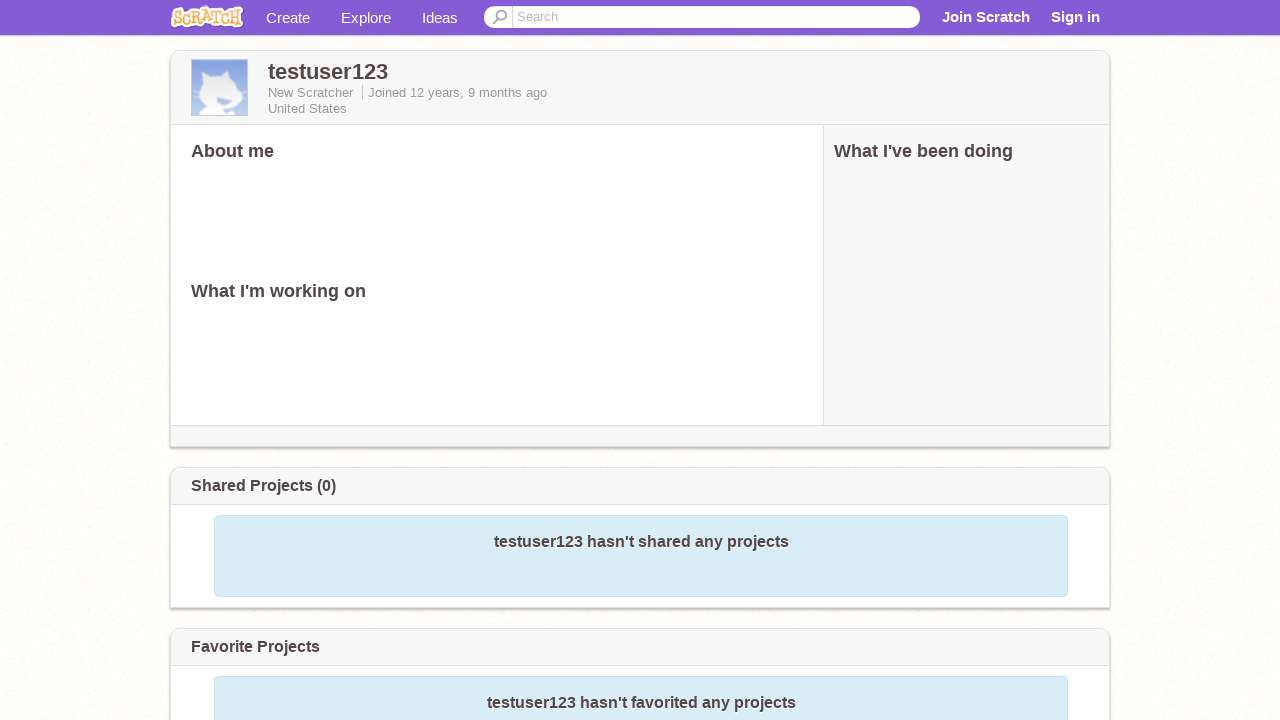

Waited for page body to load on testuser123 profile
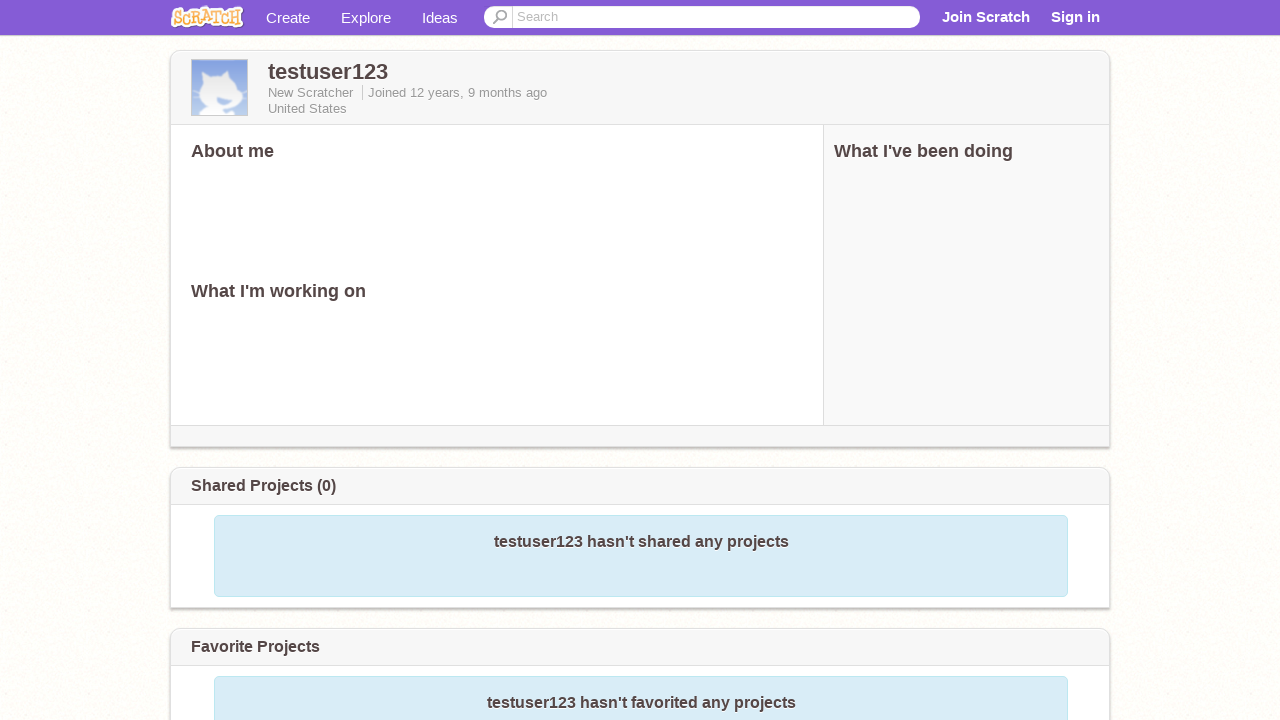

Profile element xpath span[1] not found
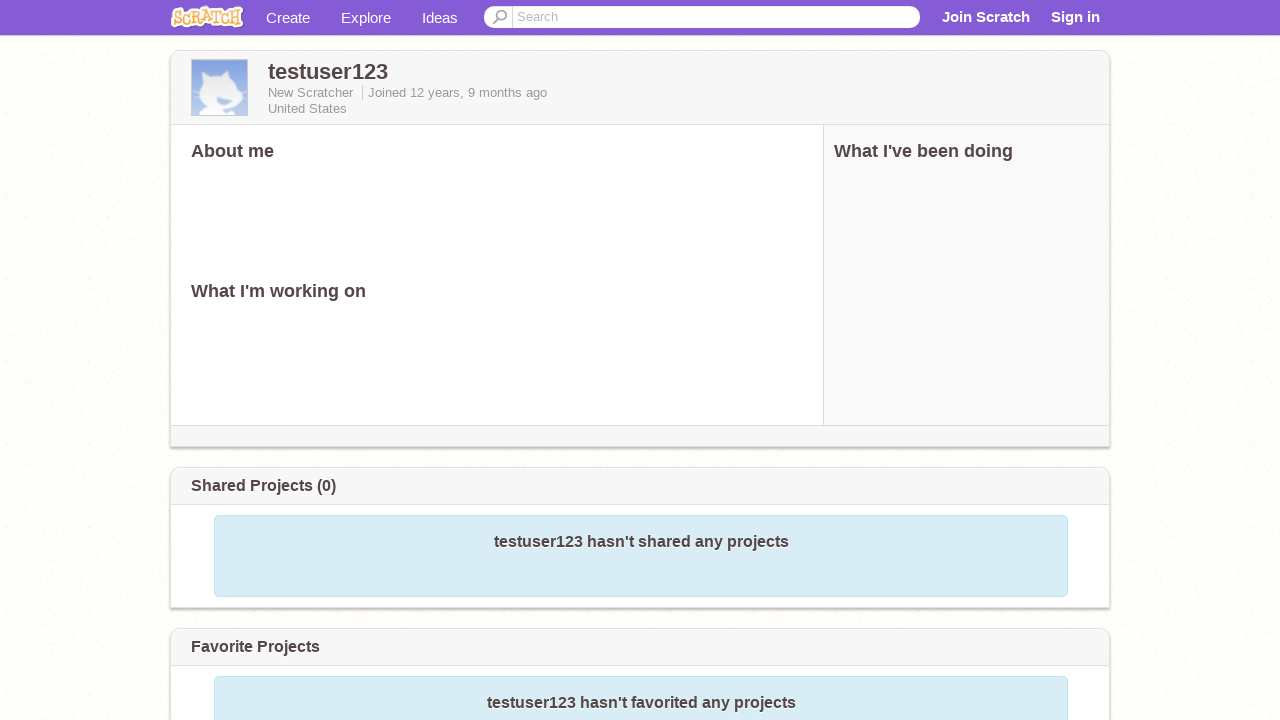

Found location element on profile
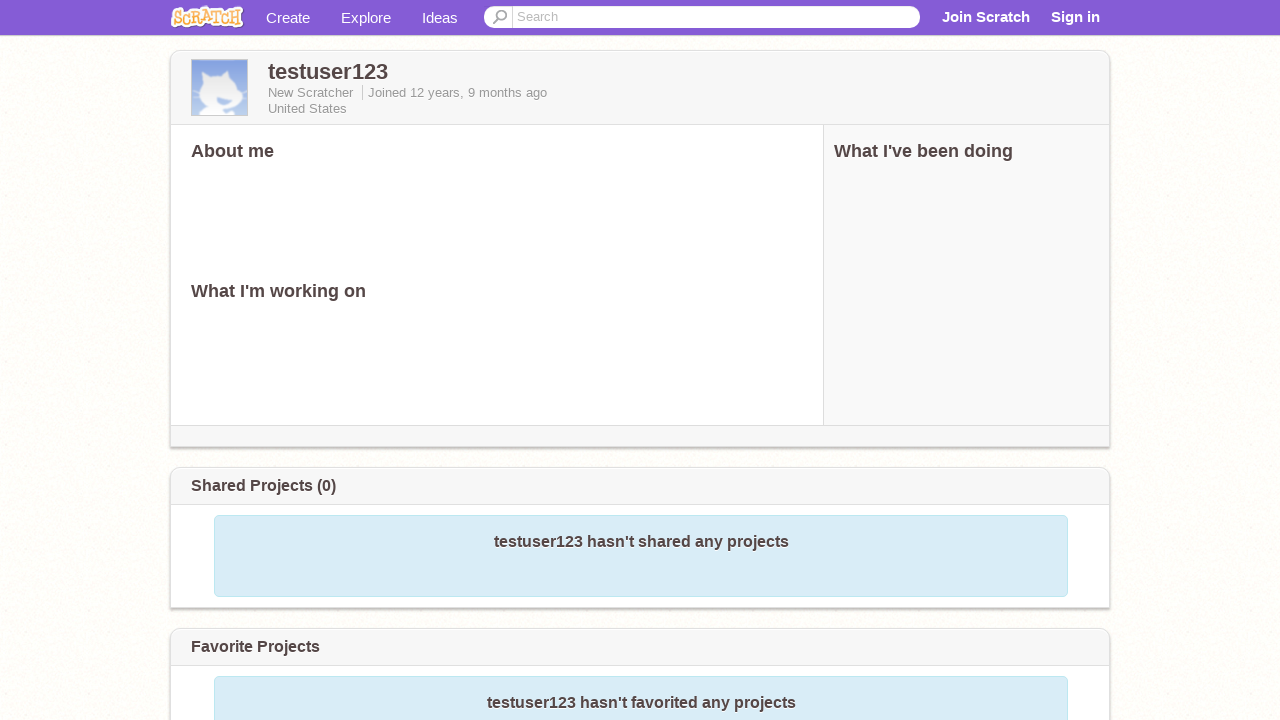

Profile element xpath div[2]/div/p not found
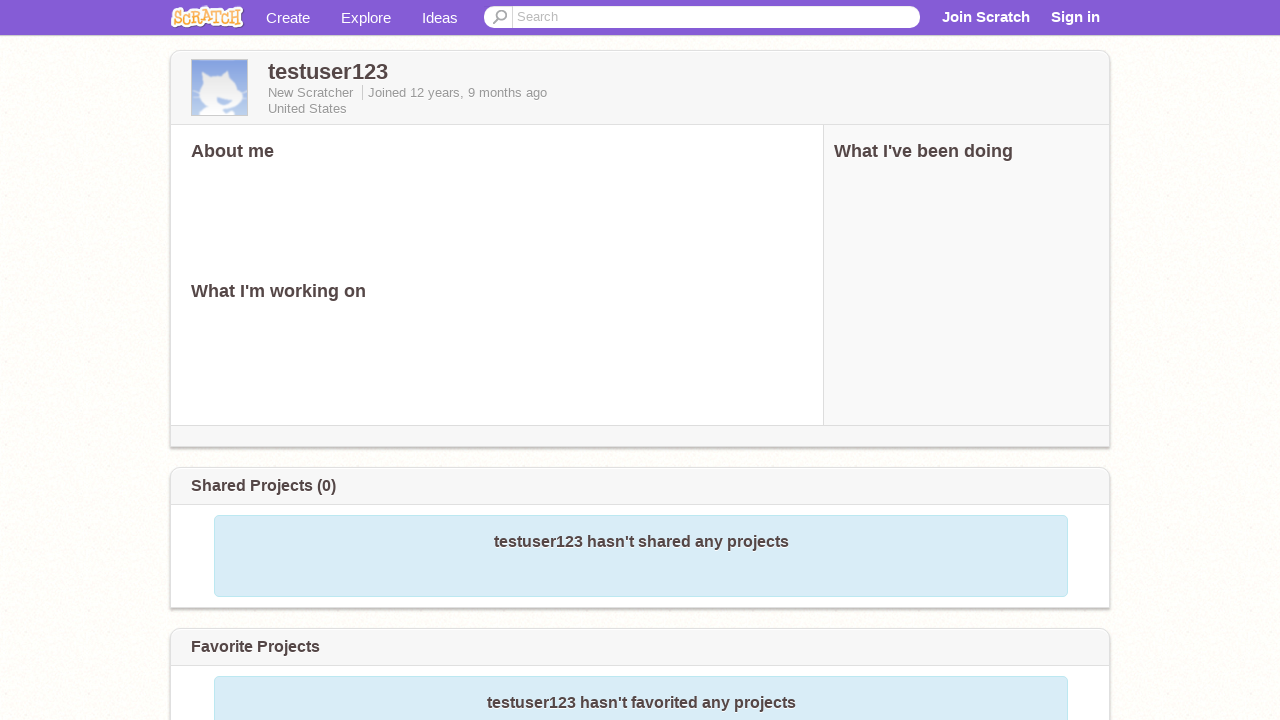

Profile element xpath div[3]/div/p not found
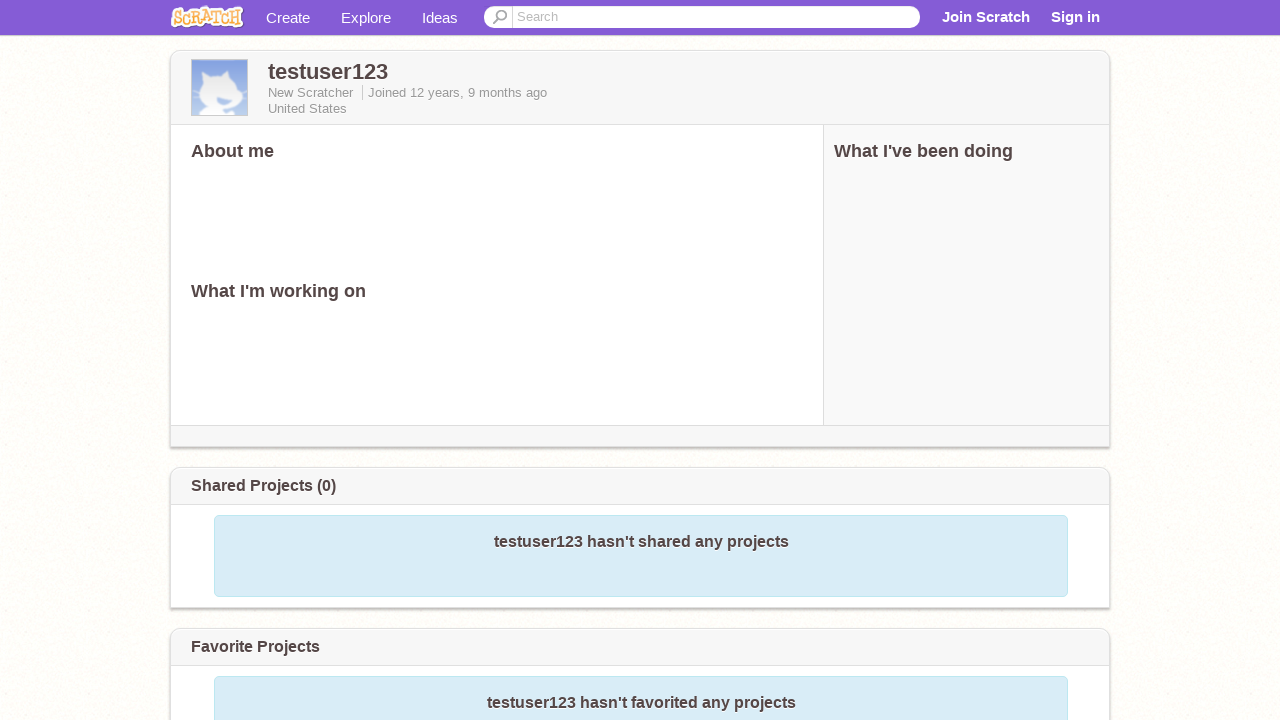

Navigated to testuser123 following page
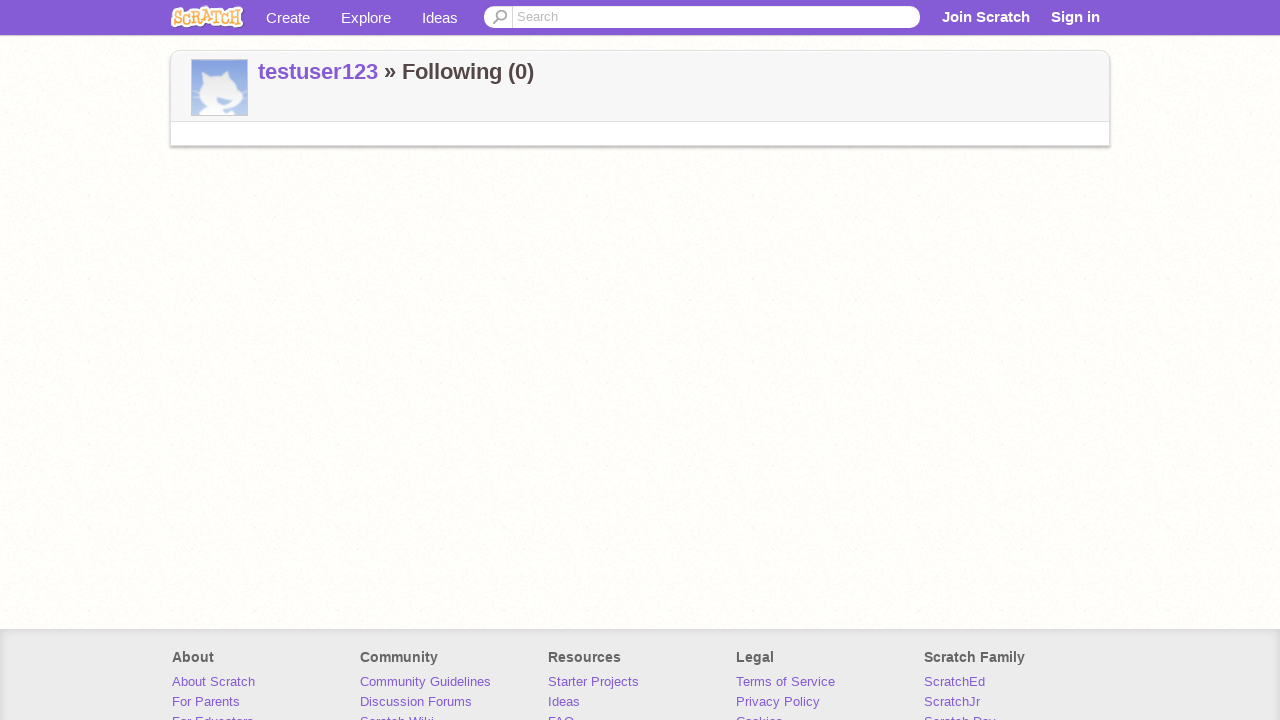

Waited for following page body to load
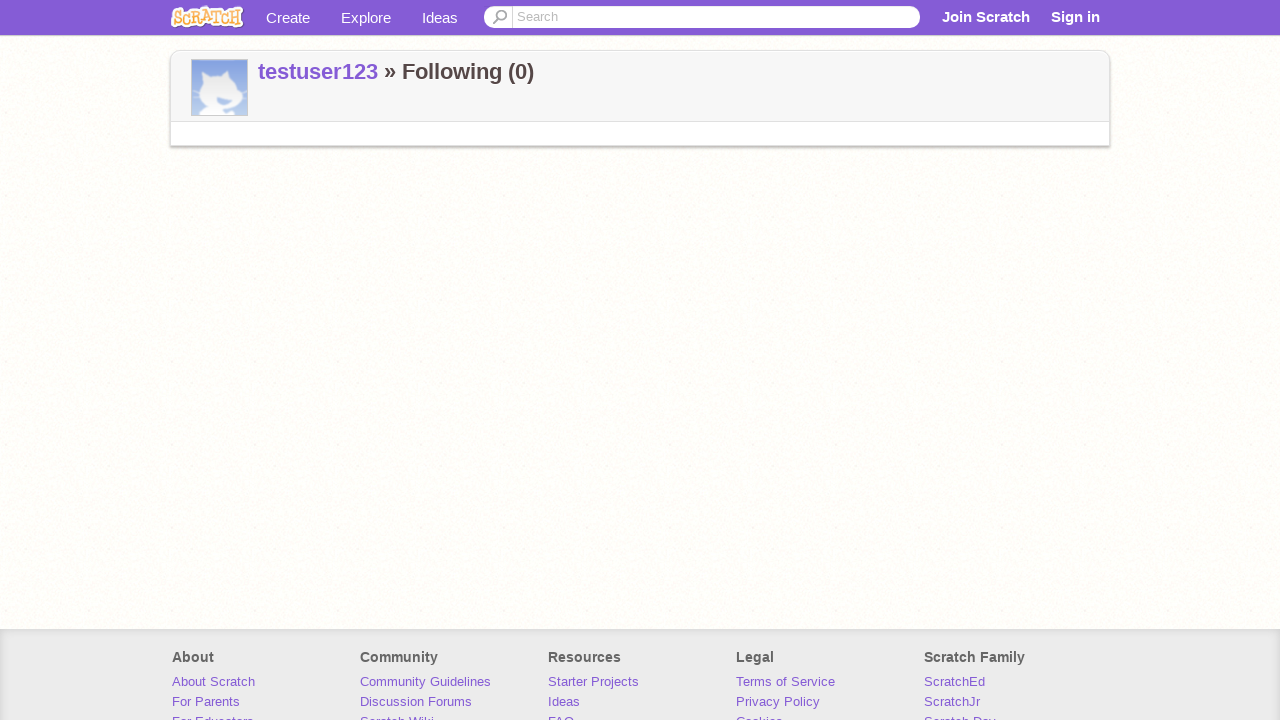

Friend list item 2 not found, stopping search
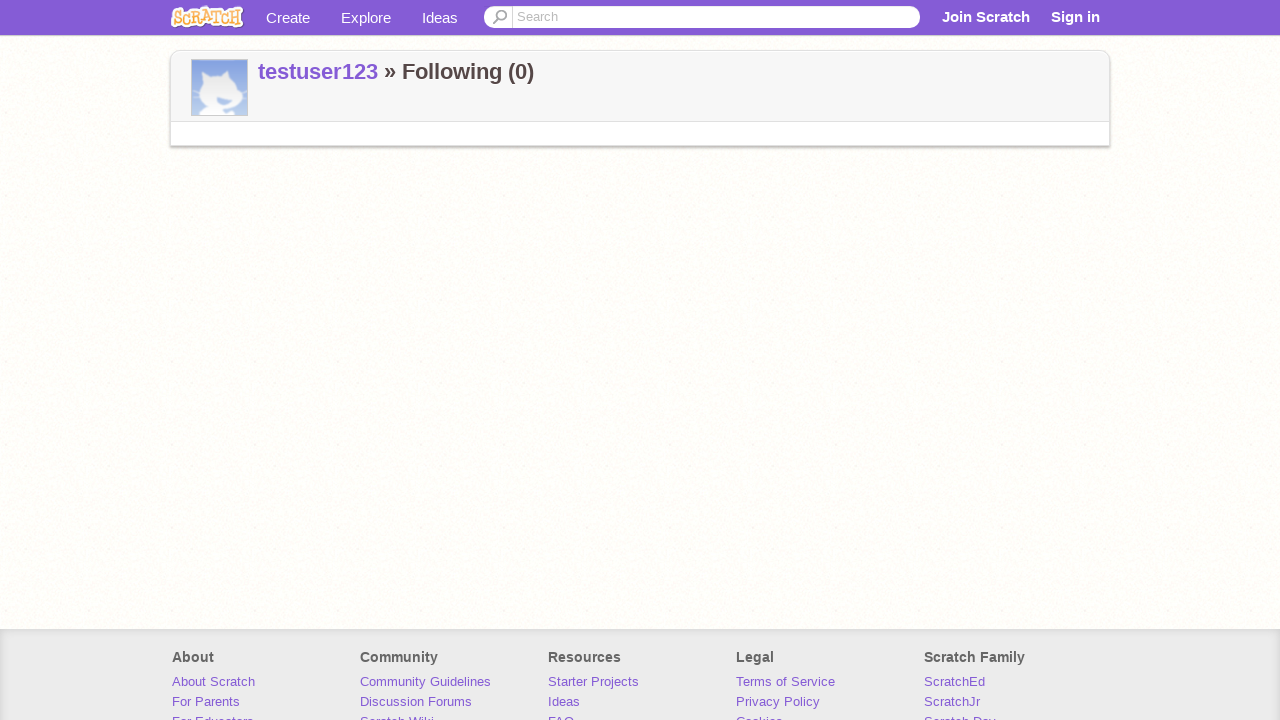

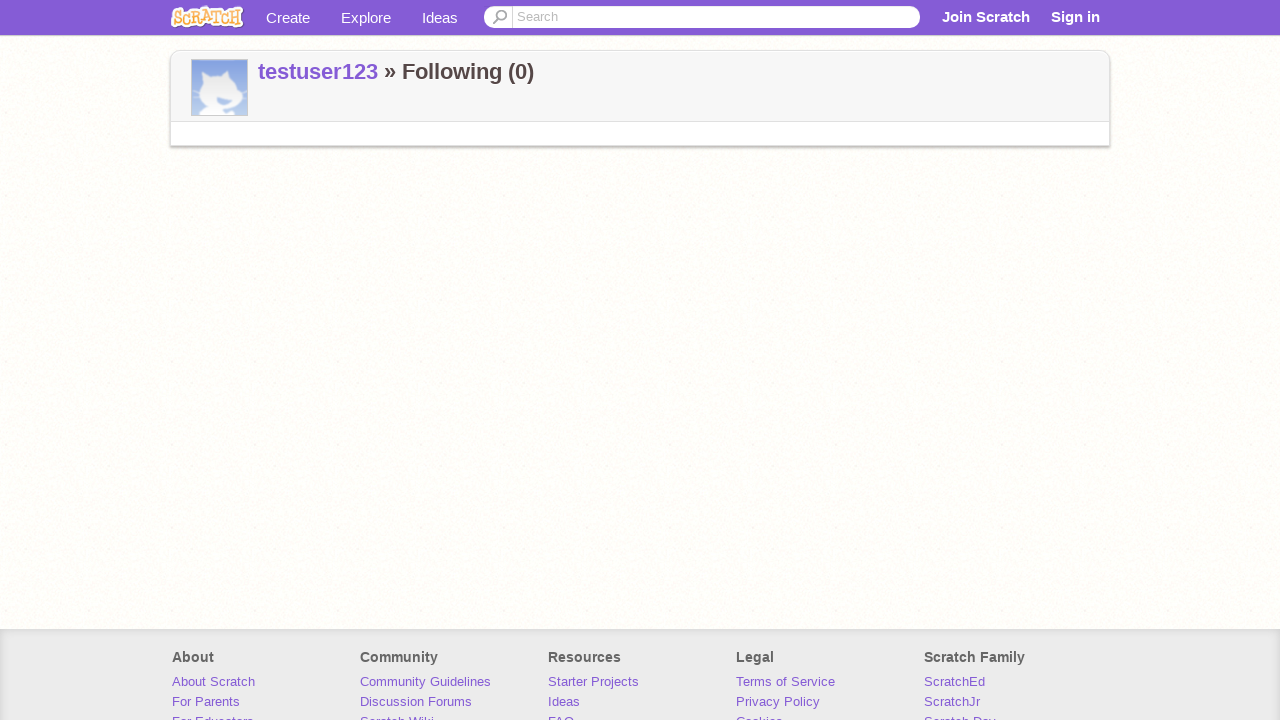